Tests interaction with elements inside an iframe by switching to the frame, filling an input field, then switching back to main content and clicking a link

Starting URL: https://jqueryui.com/tooltip/

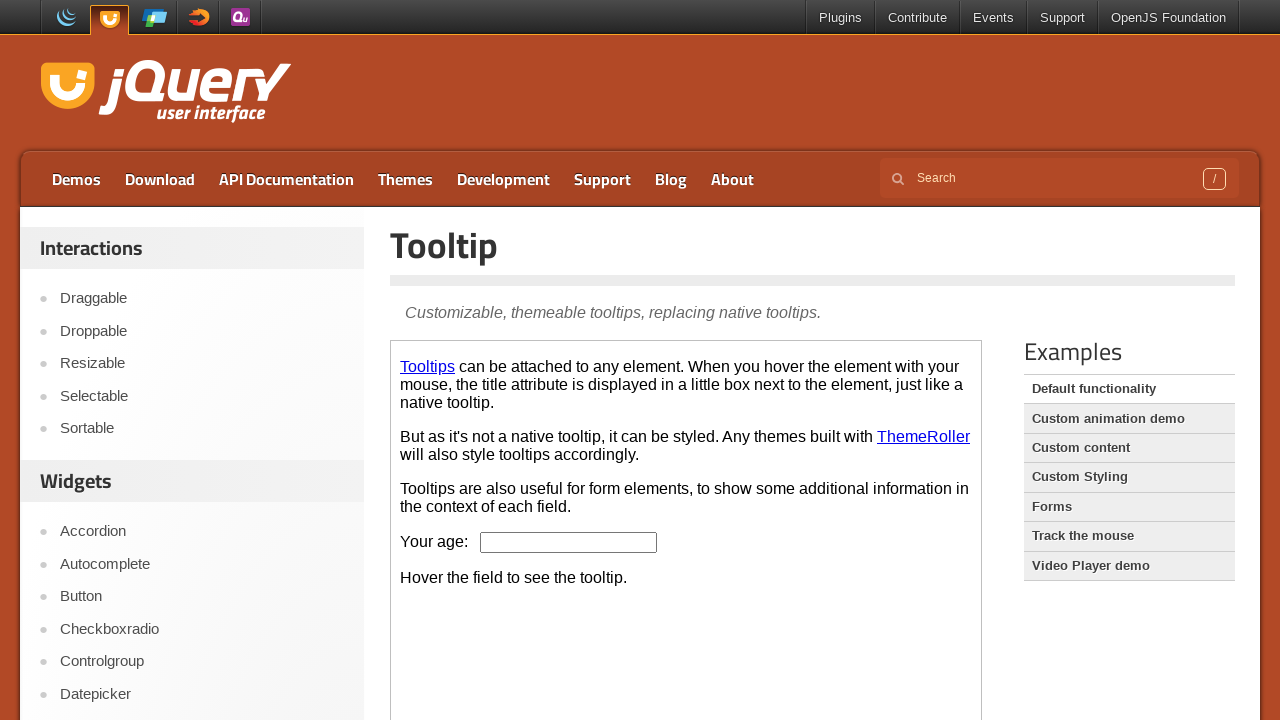

Located iframe with class demo-frame
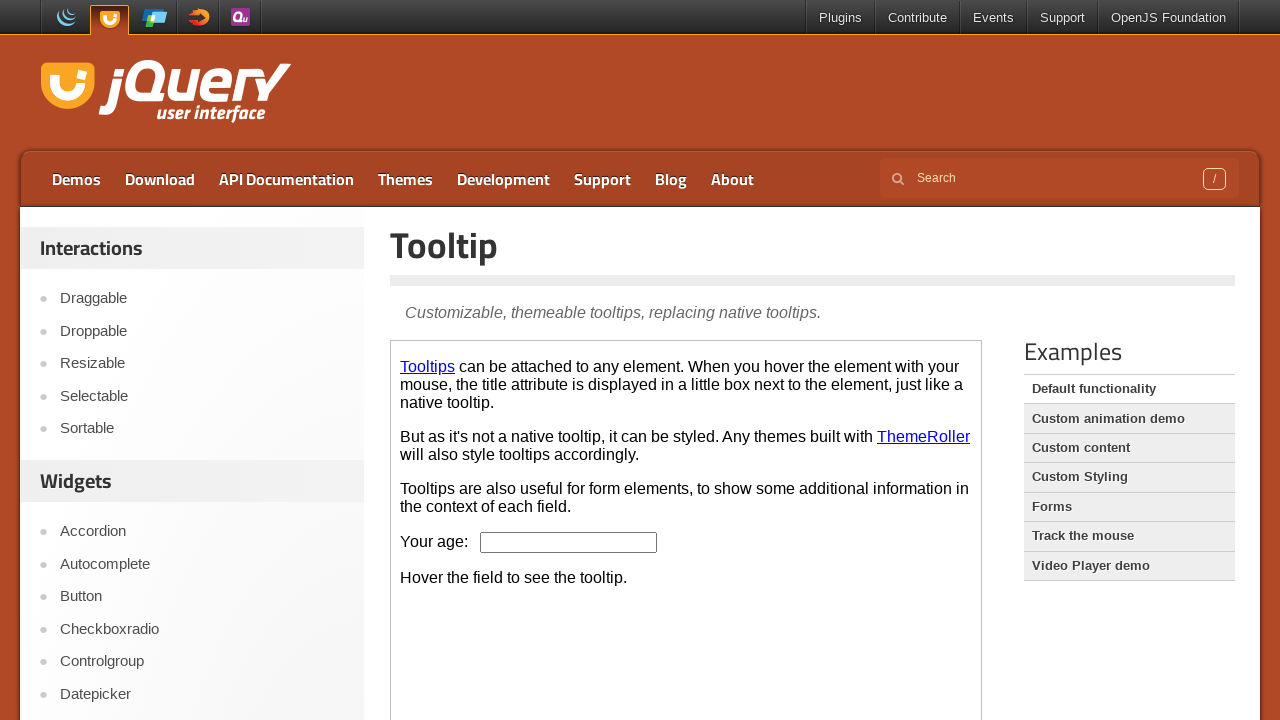

Filled age input field inside iframe with value '5' on iframe.demo-frame >> internal:control=enter-frame >> #age
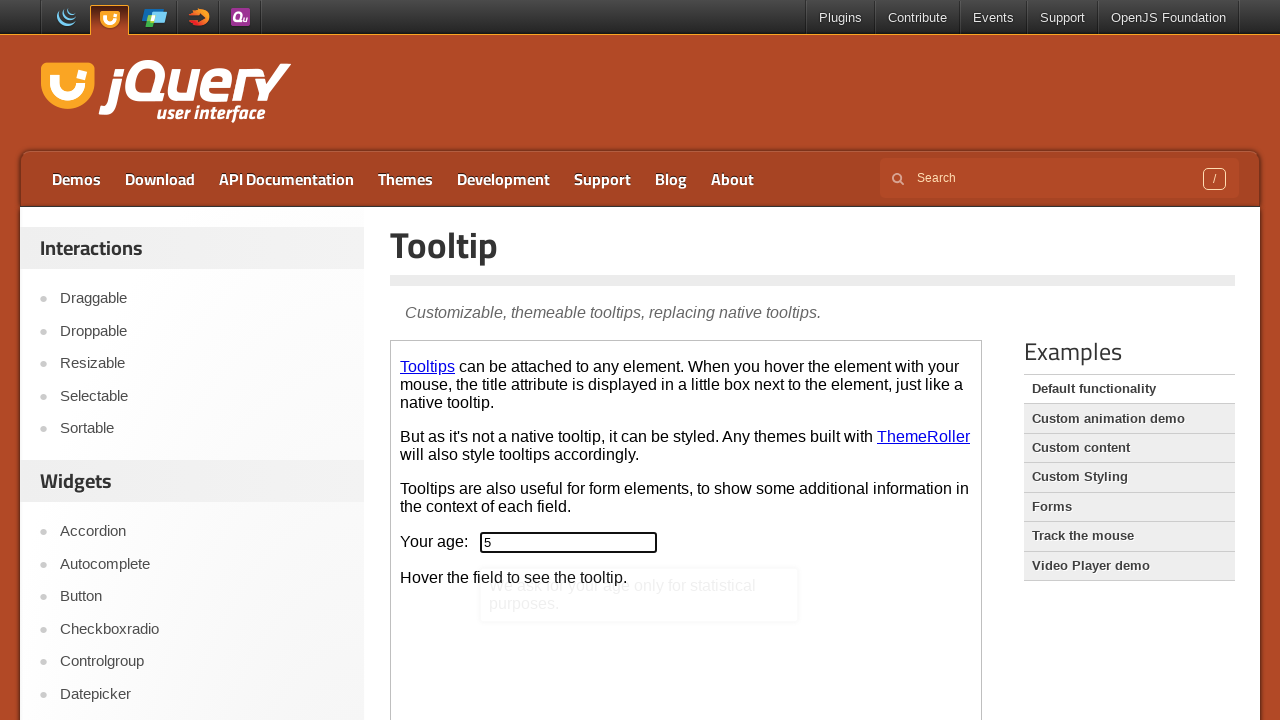

Clicked 'API Documentation' link in main content at (286, 179) on a:text('API Documentation')
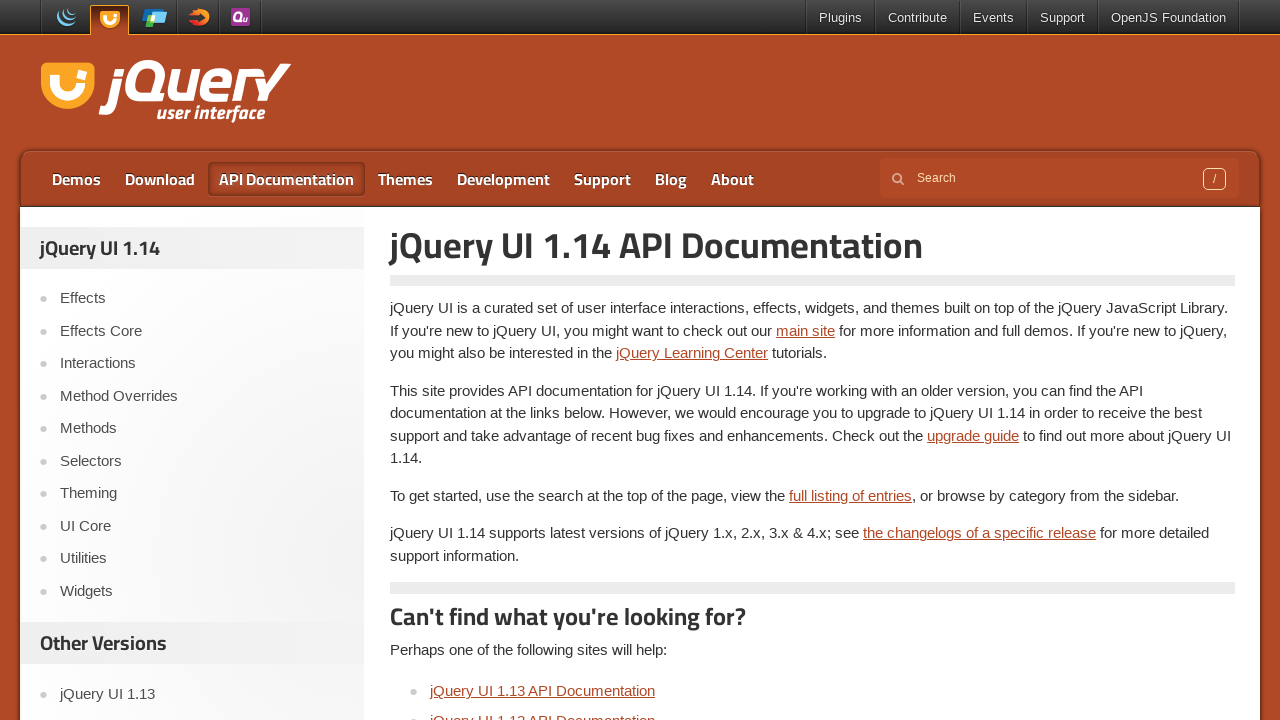

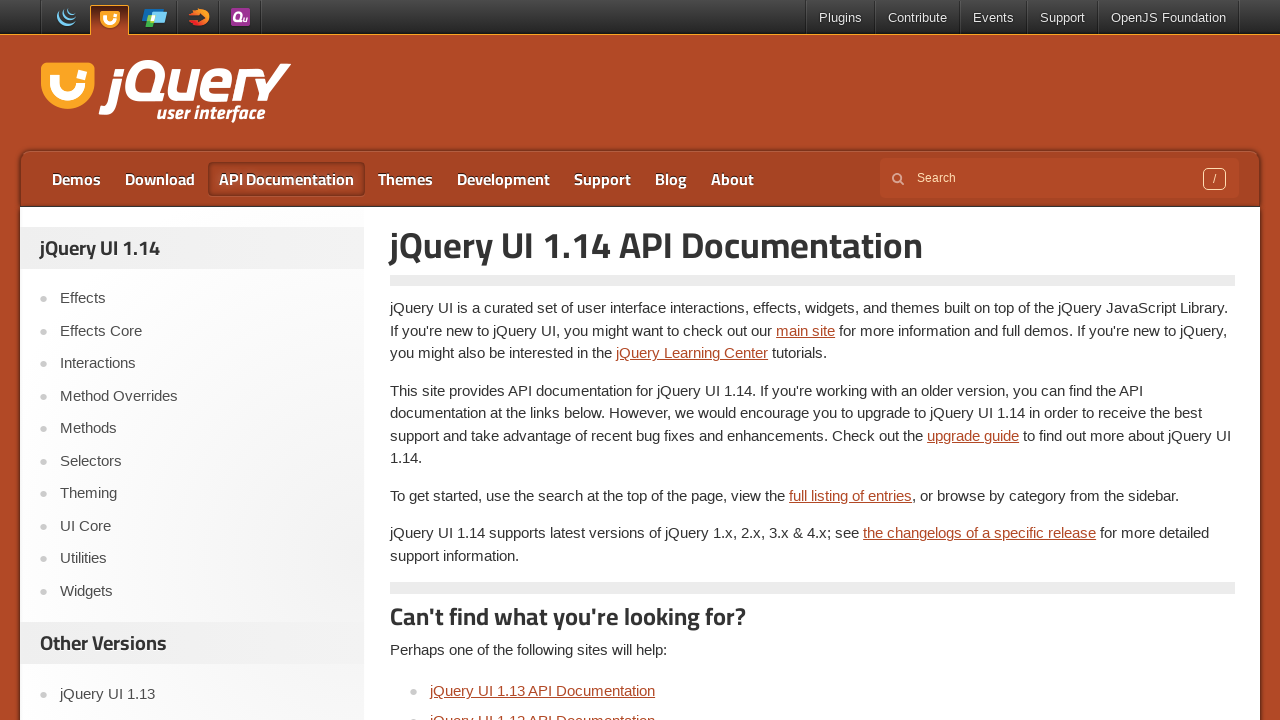